Tests clicking a button to view a full-size image on the JPL Space page and verifies the image loads

Starting URL: https://data-class-jpl-space.s3.amazonaws.com/JPL_Space/index.html

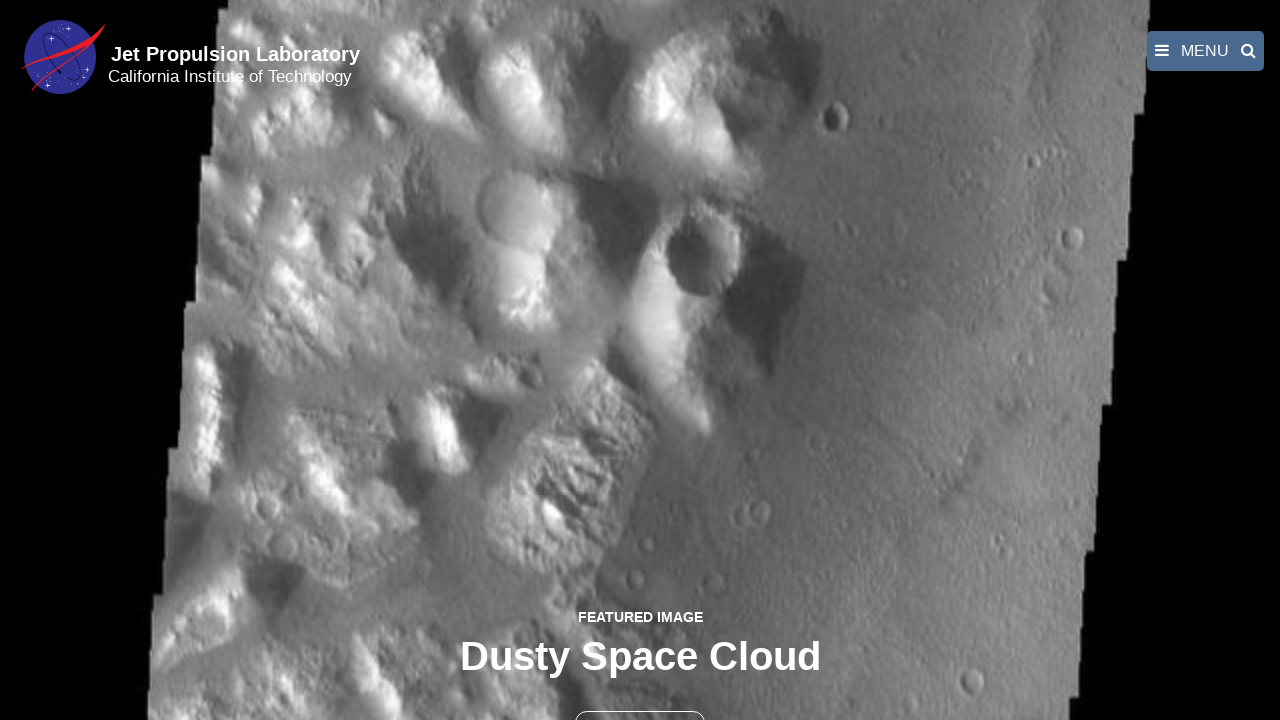

Clicked the full image button (second button on page) at (640, 699) on button >> nth=1
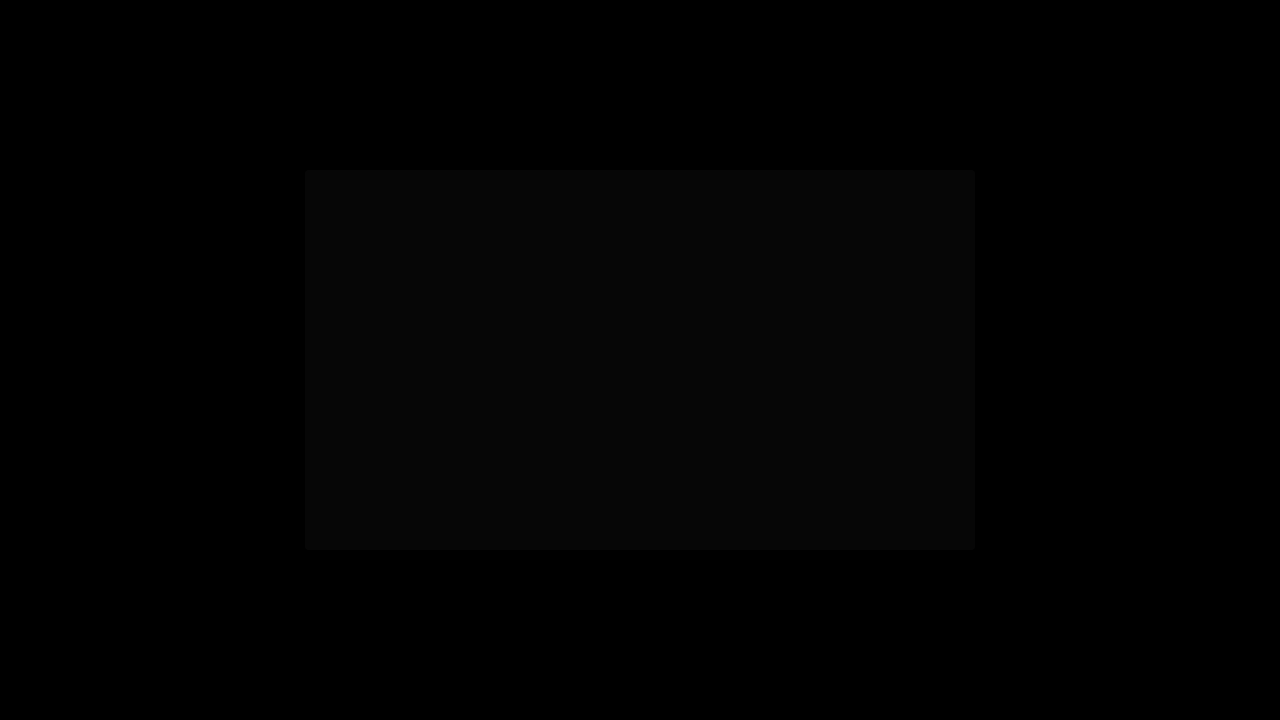

Full-size image loaded successfully
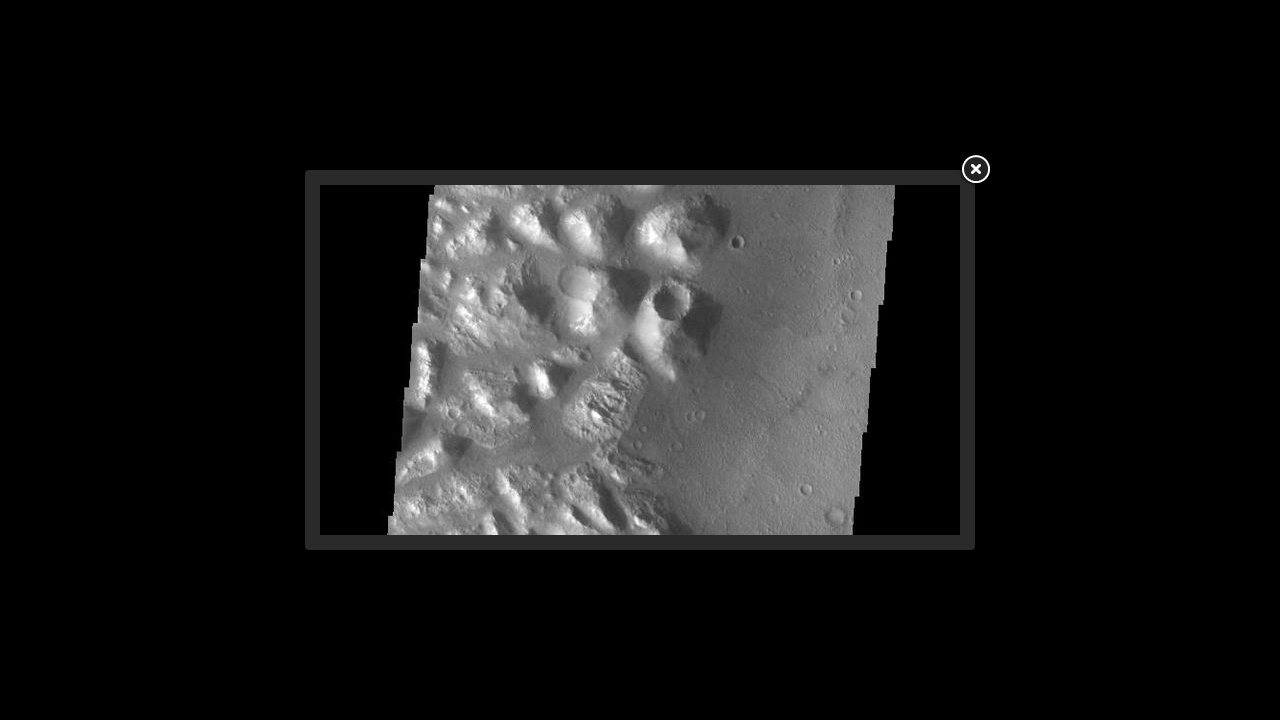

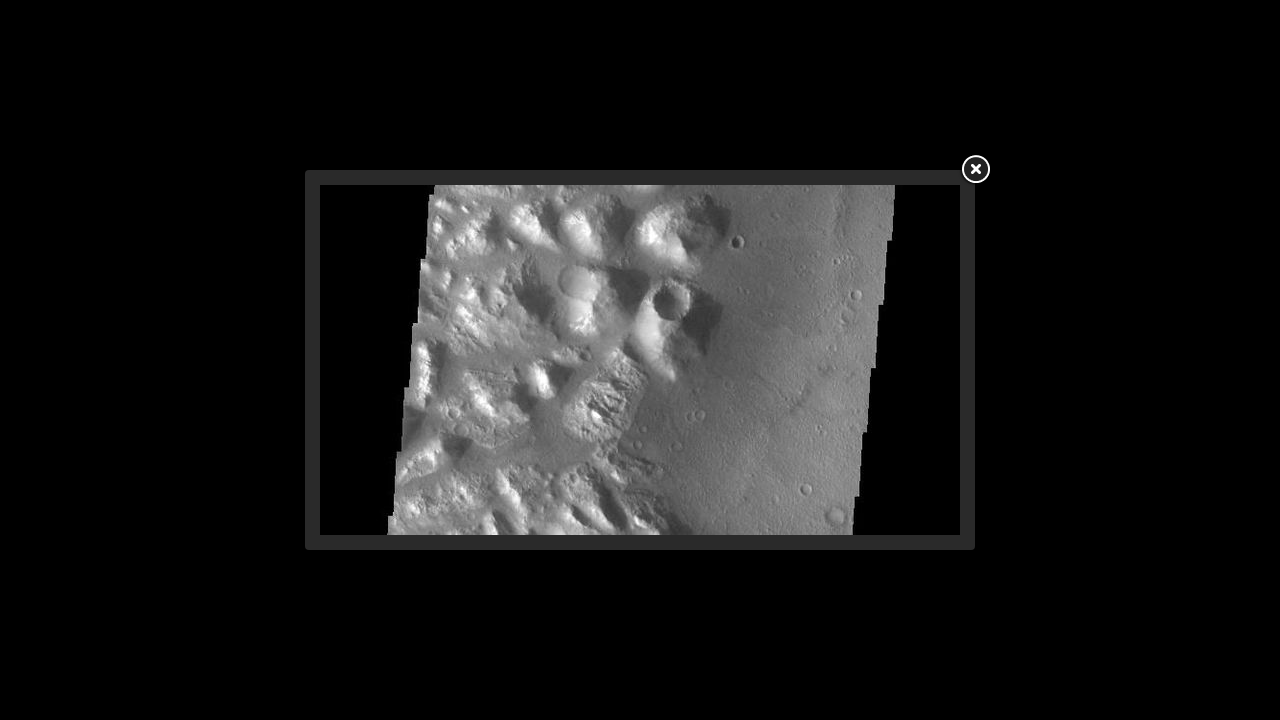